Generates fifty random contacts by clicking the generate button

Starting URL: http://samples.gwtproject.org/samples/Showcase/Showcase.html#!CwCellList

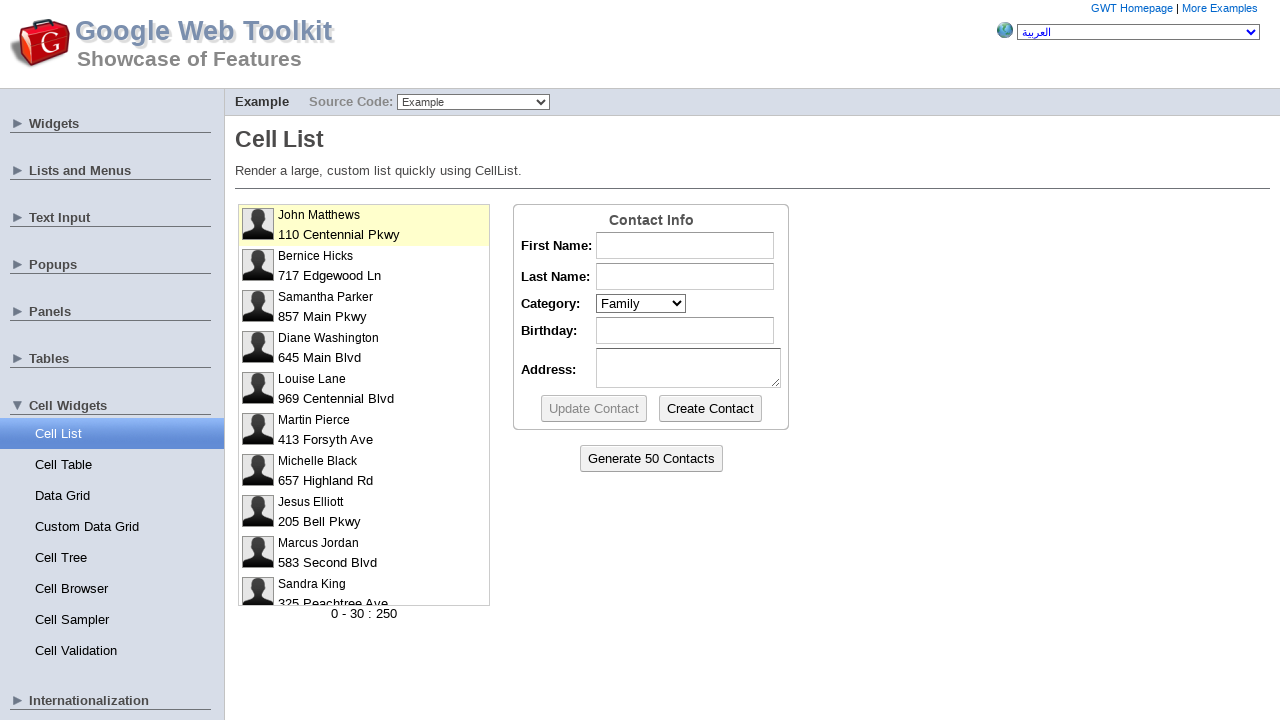

Navigated to CellList showcase page
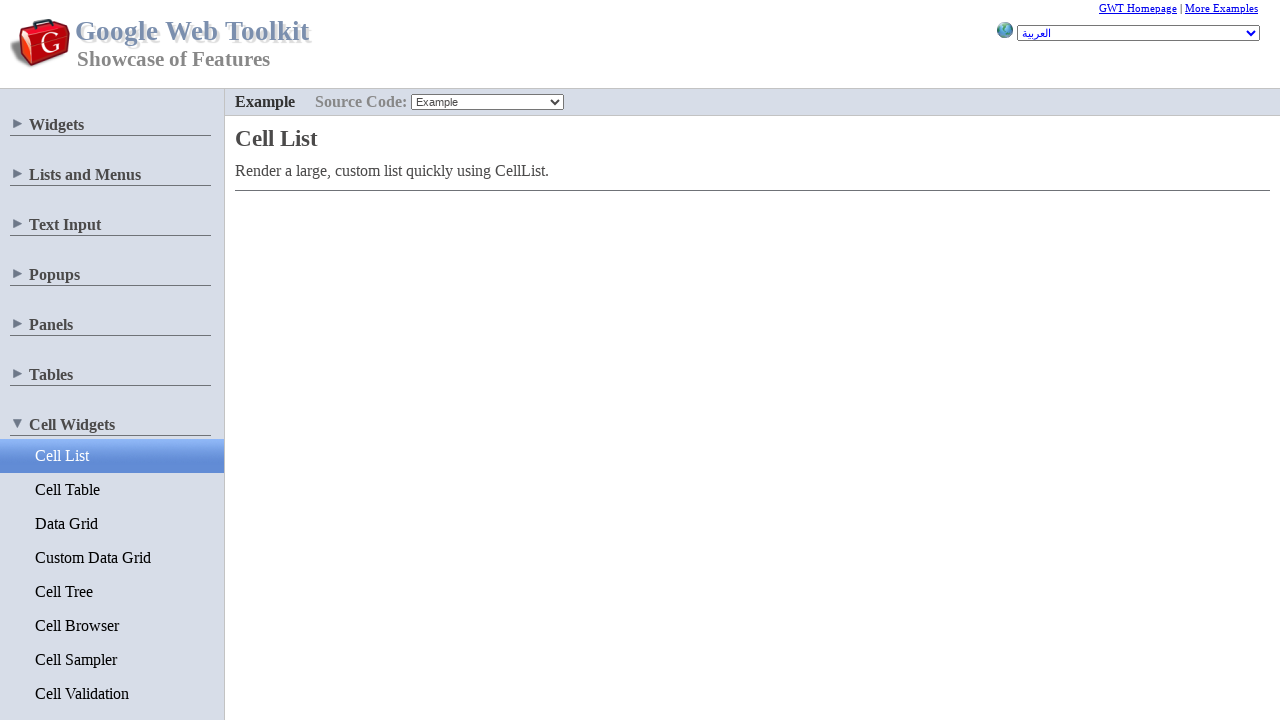

Clicked generate button to create fifty random contacts at (651, 458) on xpath=//td[2]/button
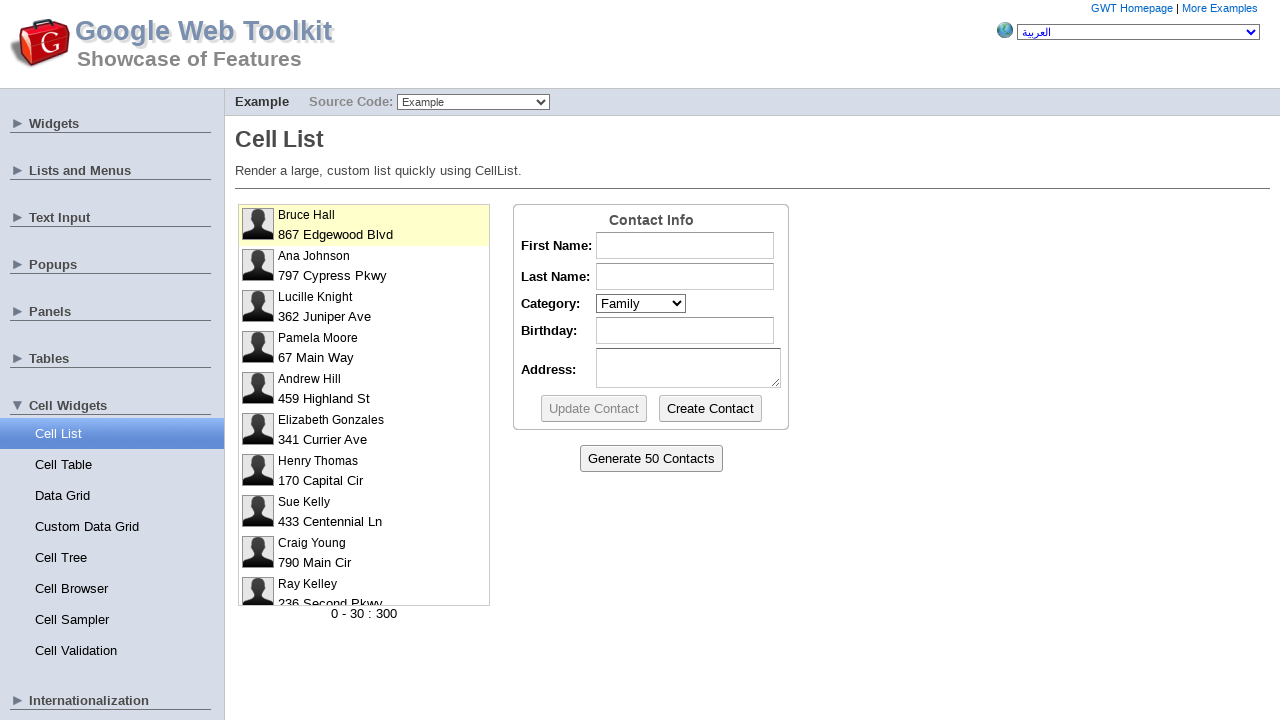

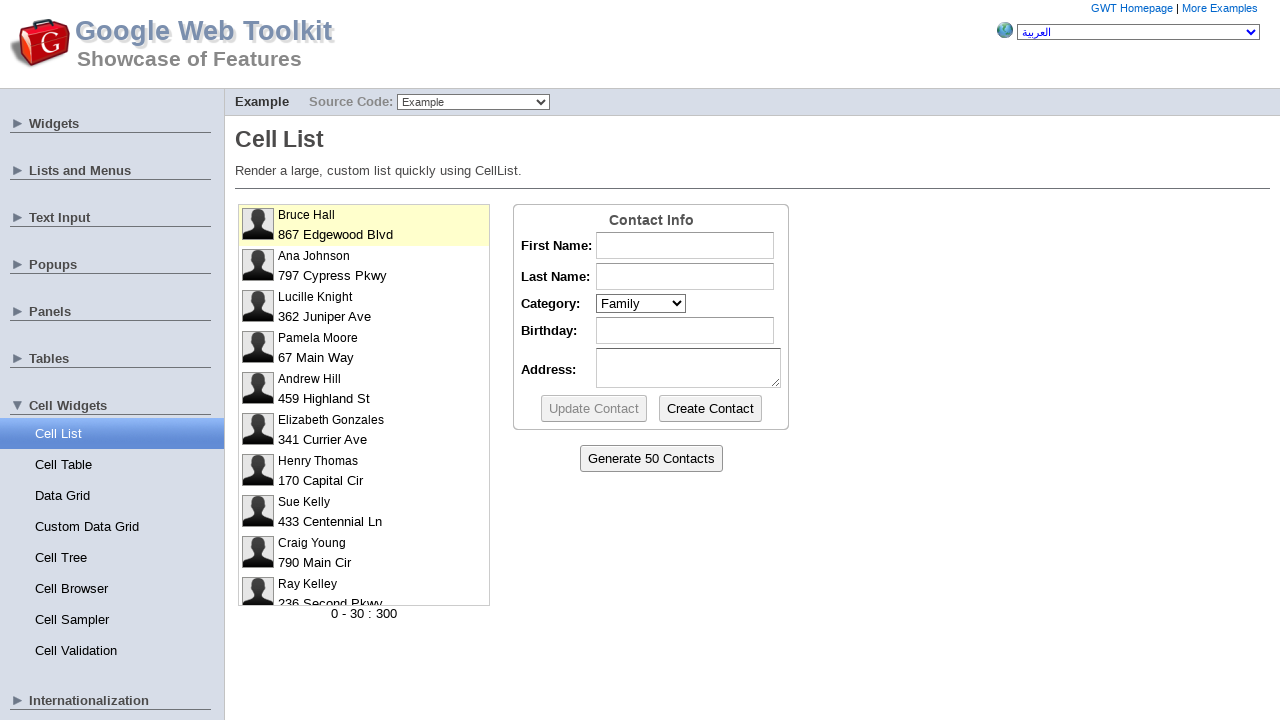